Identifies unique and duplicate surnames in the table using Set approach

Starting URL: http://automationbykrishna.com

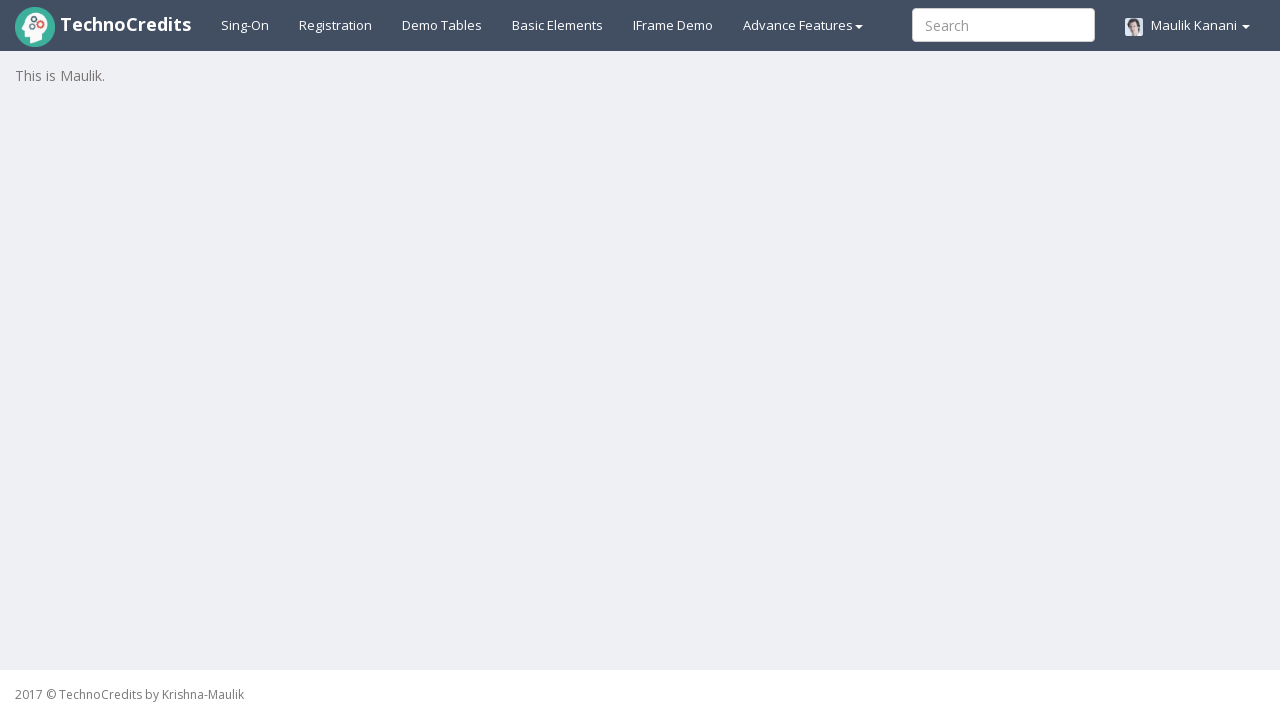

Clicked on Demo Table tab at (442, 25) on xpath=//a[@id='demotable']
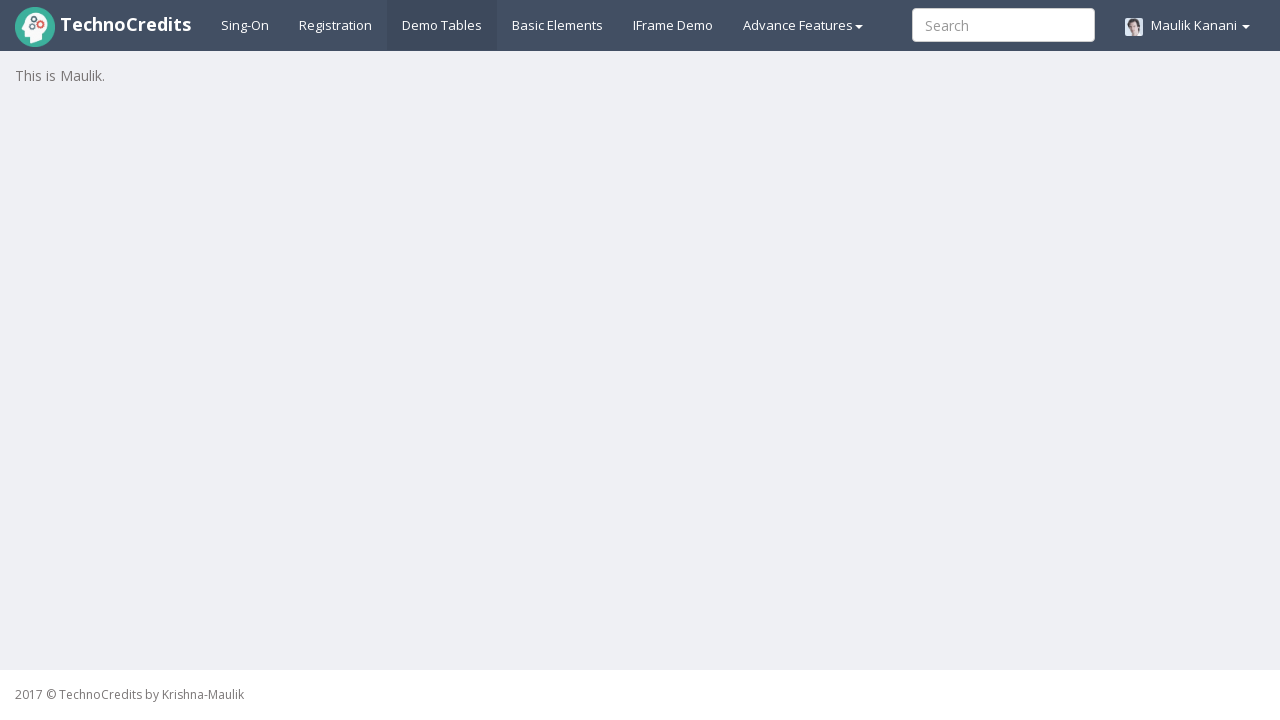

Table loaded with surname column visible
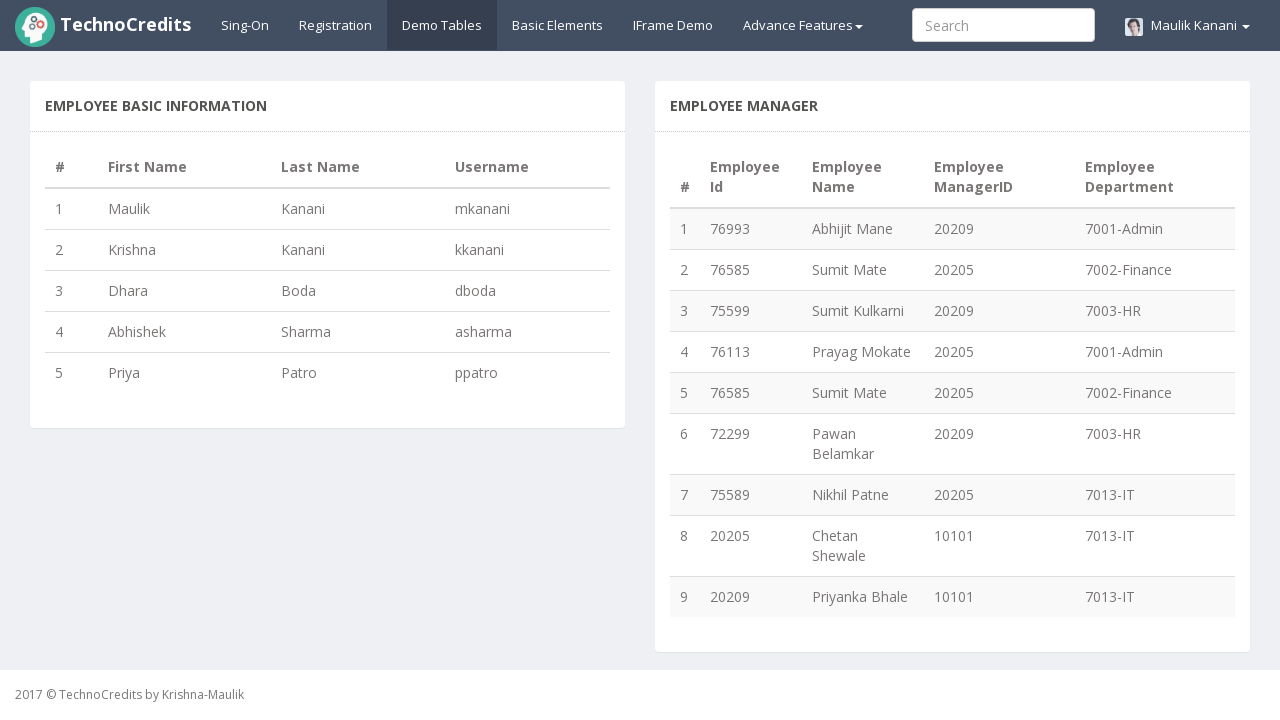

Retrieved all surnames from table
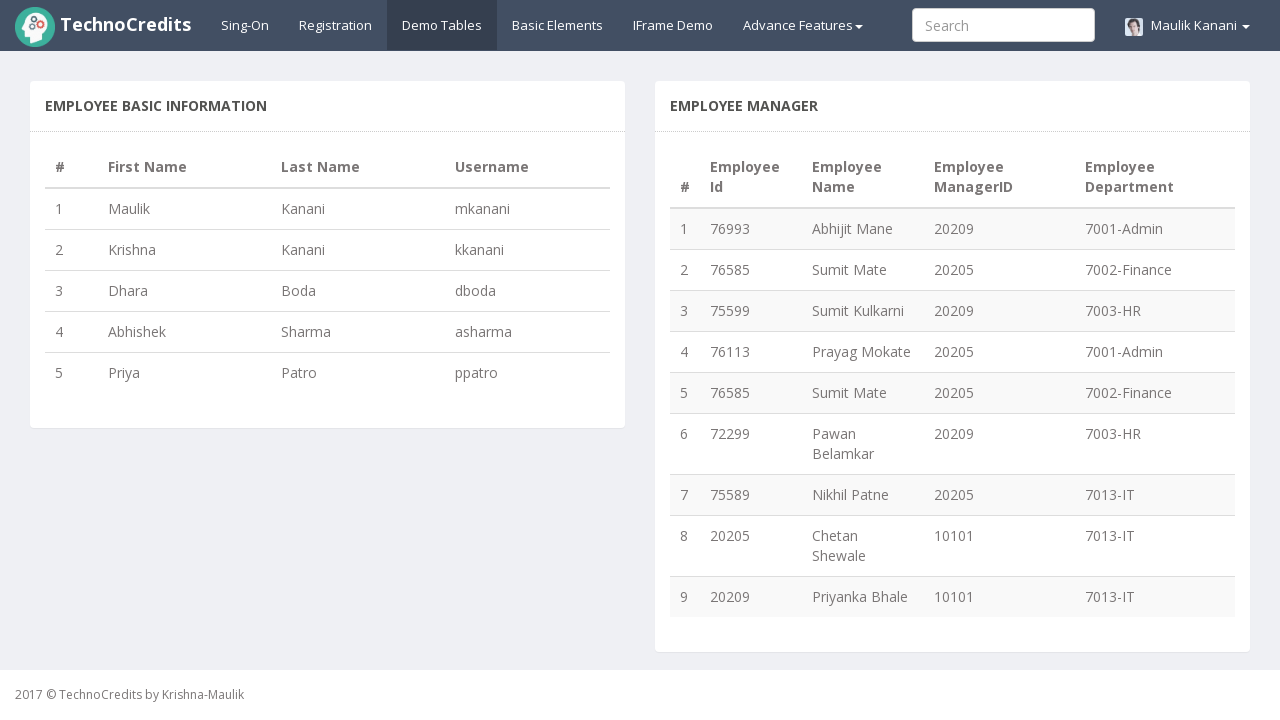

Identified unique surnames: ['Kanani', 'Boda', 'Sharma', 'Patro'] and duplicate surnames: ['Kanani'] using list approach
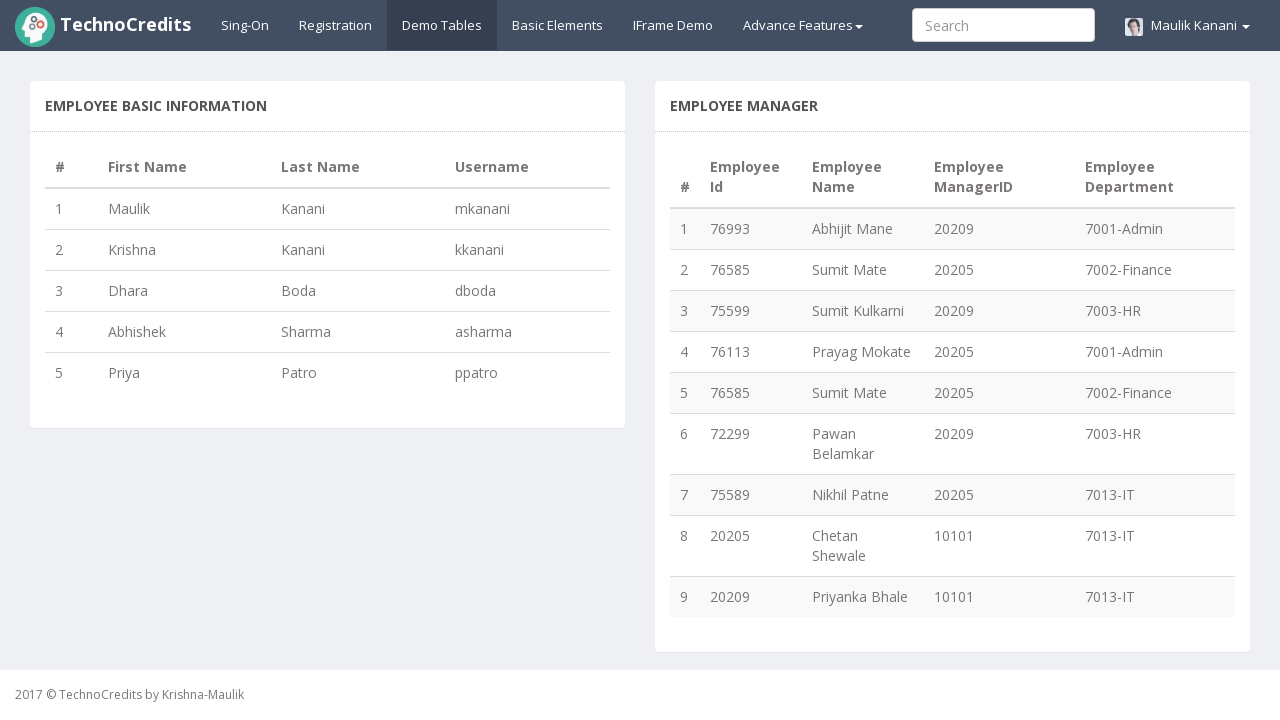

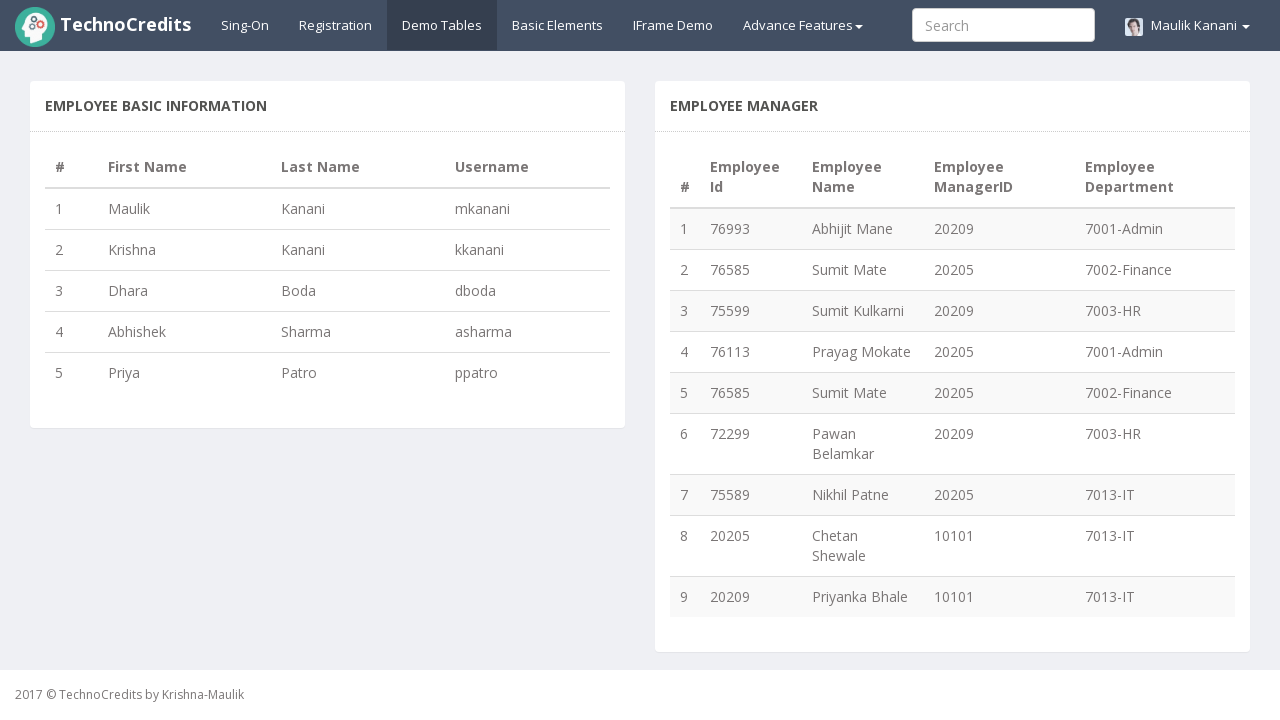